Navigates to a Selenium practice page after clearing browser cookies and captures a screenshot

Starting URL: https://rahulshettyacademy.com/seleniumPractise/#/offers

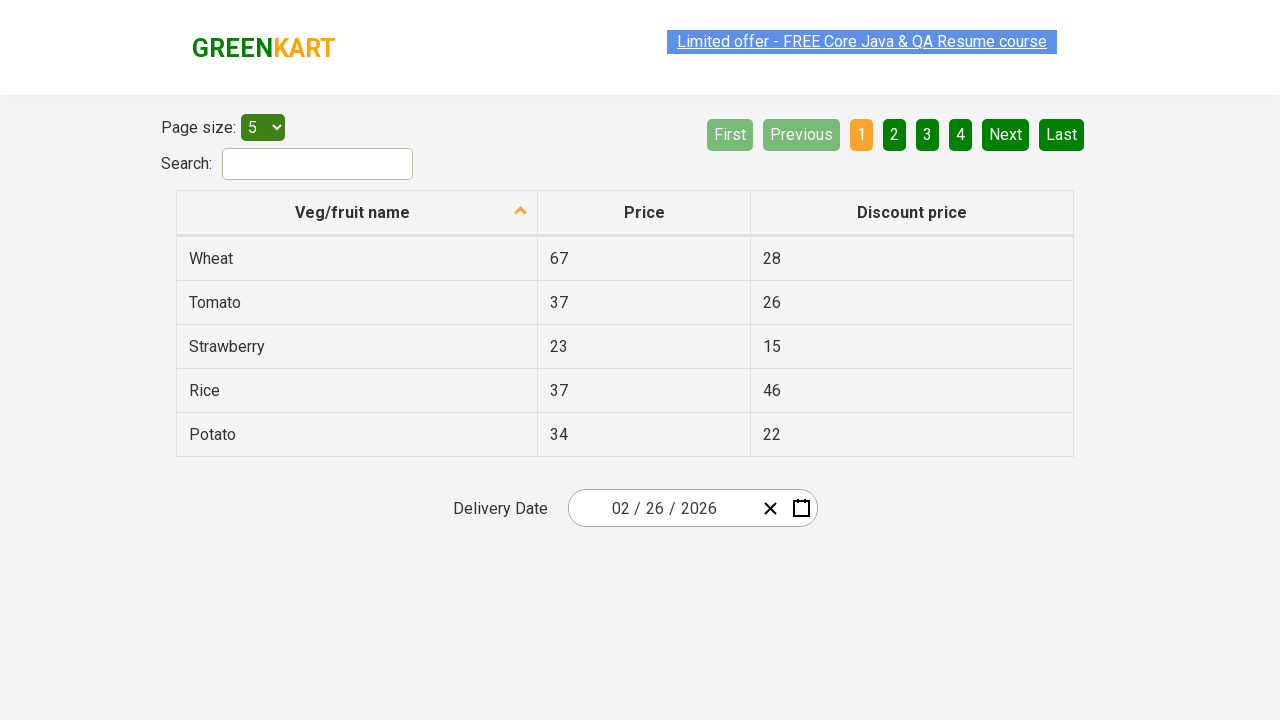

Cleared all browser cookies from context
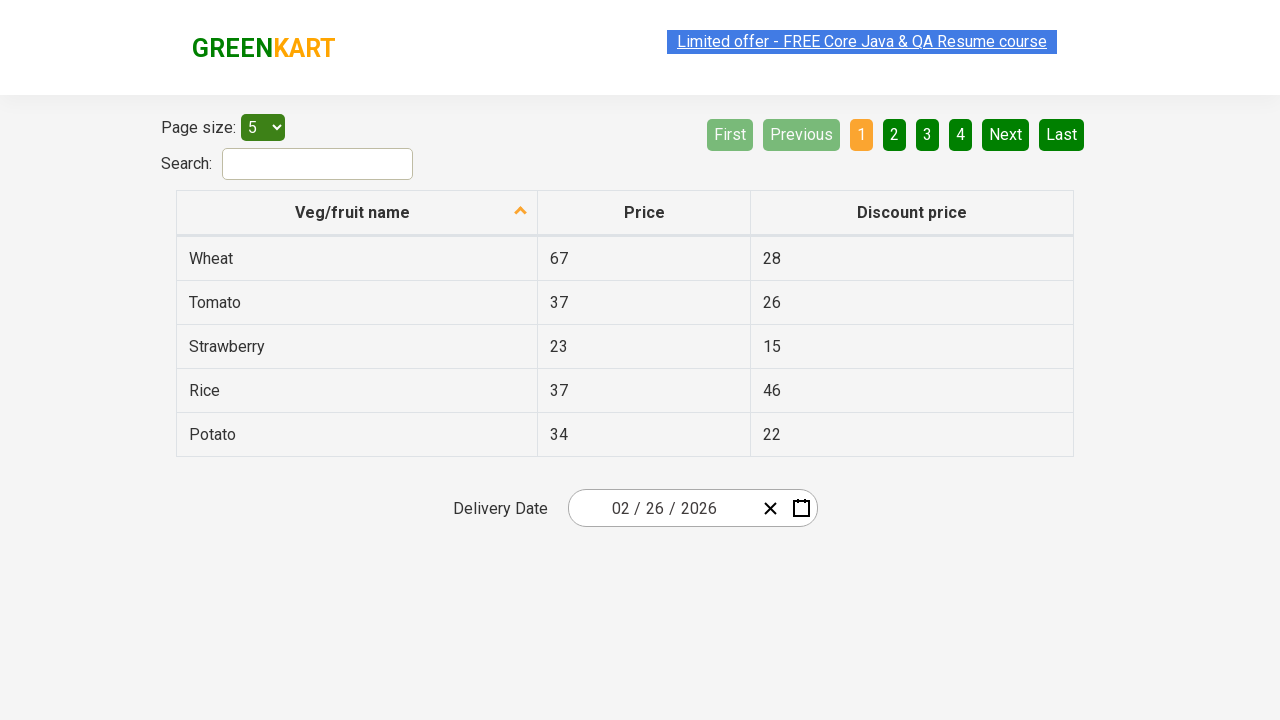

Waited for page to fully load (networkidle state)
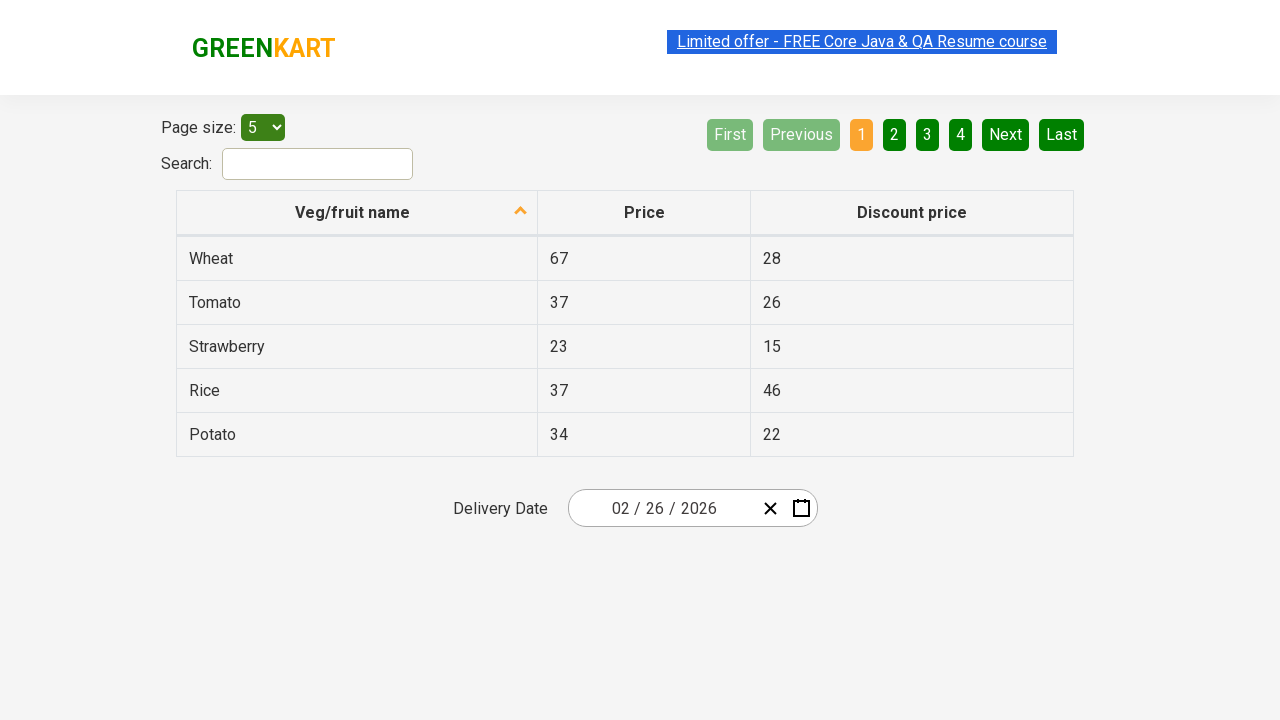

Captured screenshot of Selenium practice page after clearing cookies
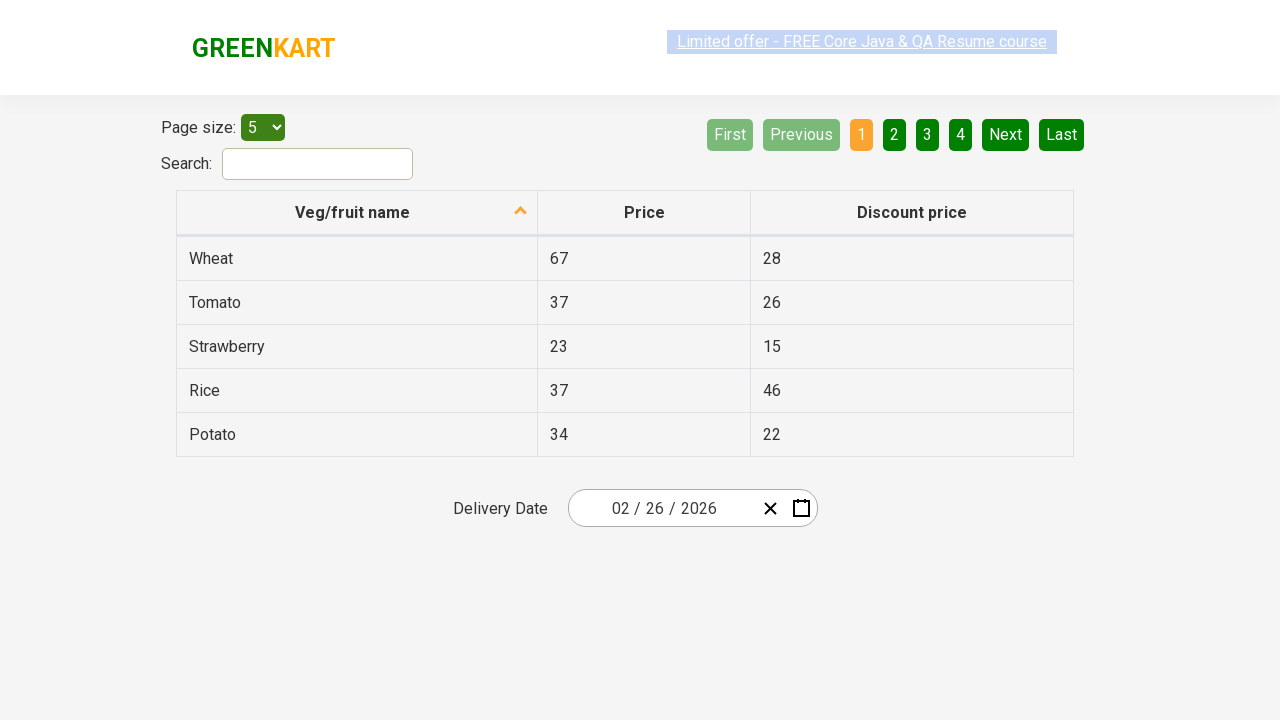

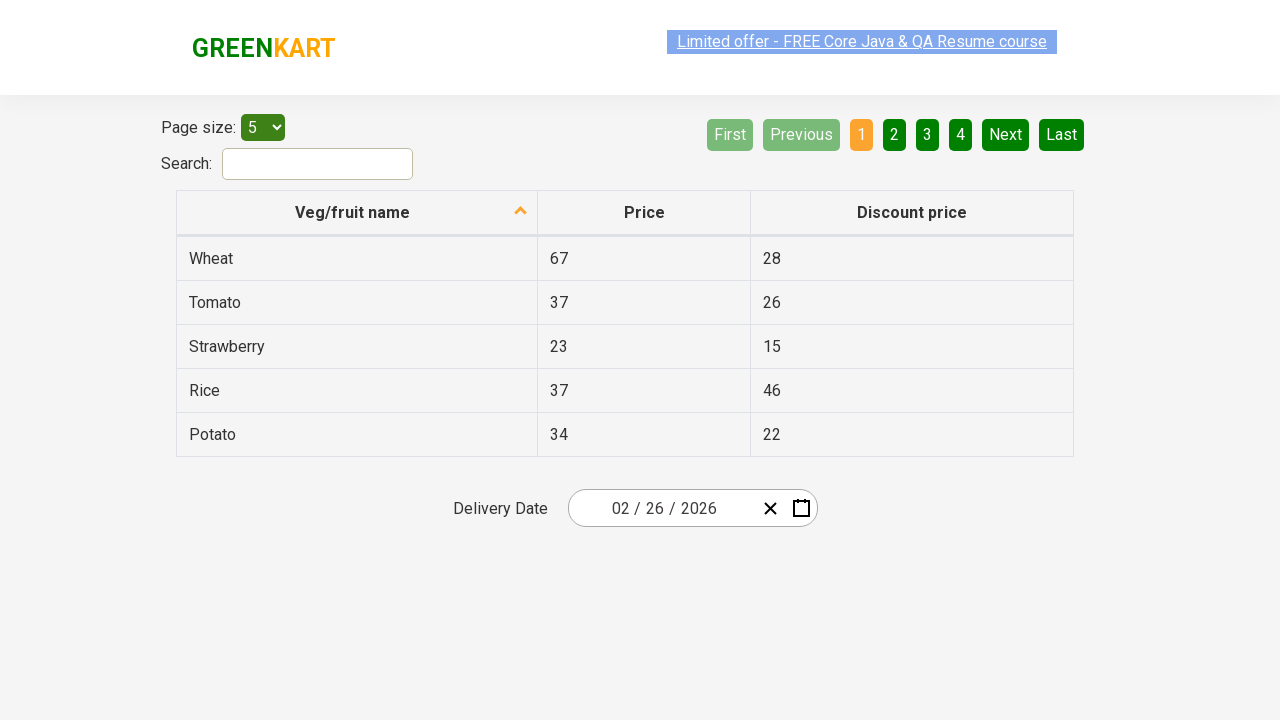